Navigates to a practice automation page and interacts with a table to verify its structure by checking the number of rows, columns, and accessing specific row content

Starting URL: https://rahulshettyacademy.com/AutomationPractice/

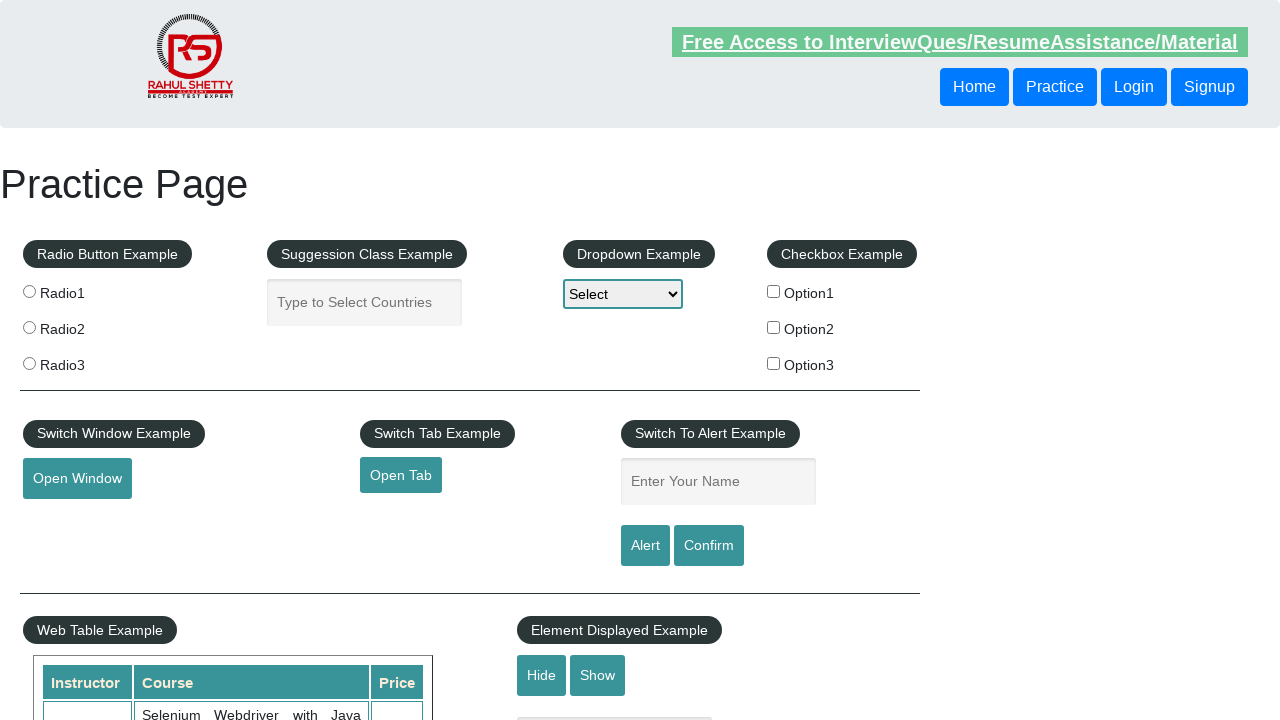

Waited for table with id 'product' to be present
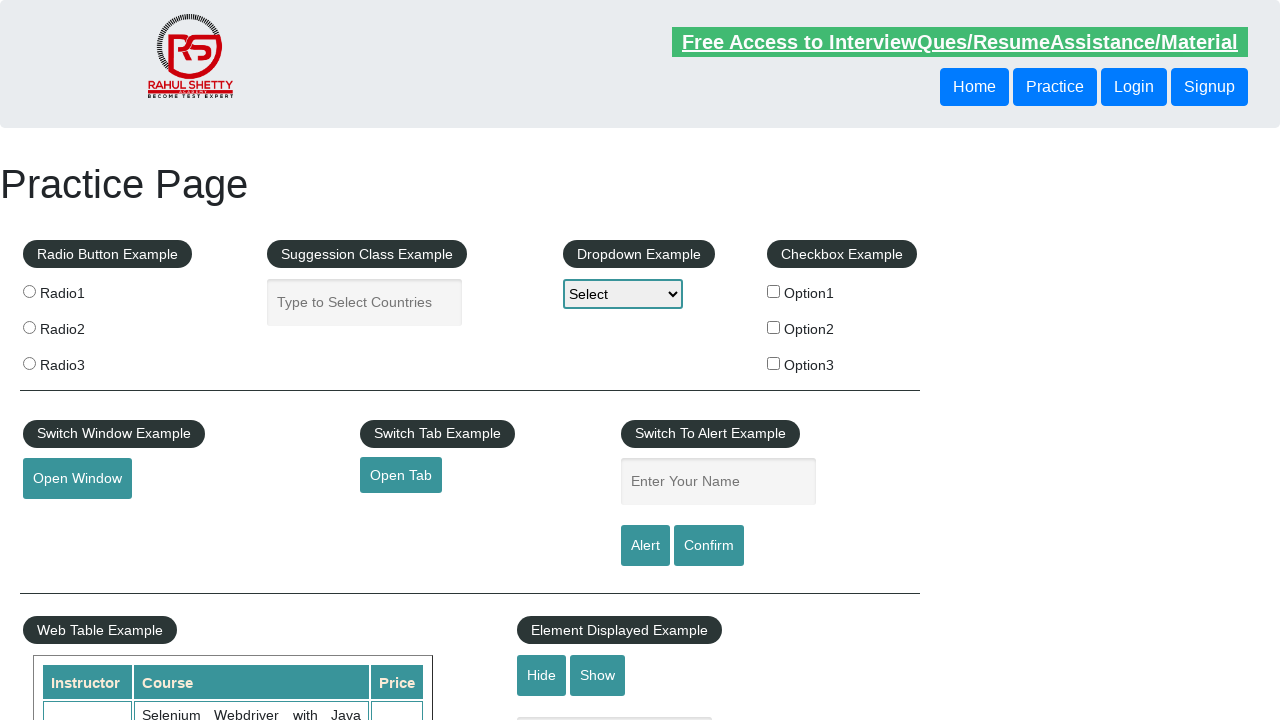

Located the product table element
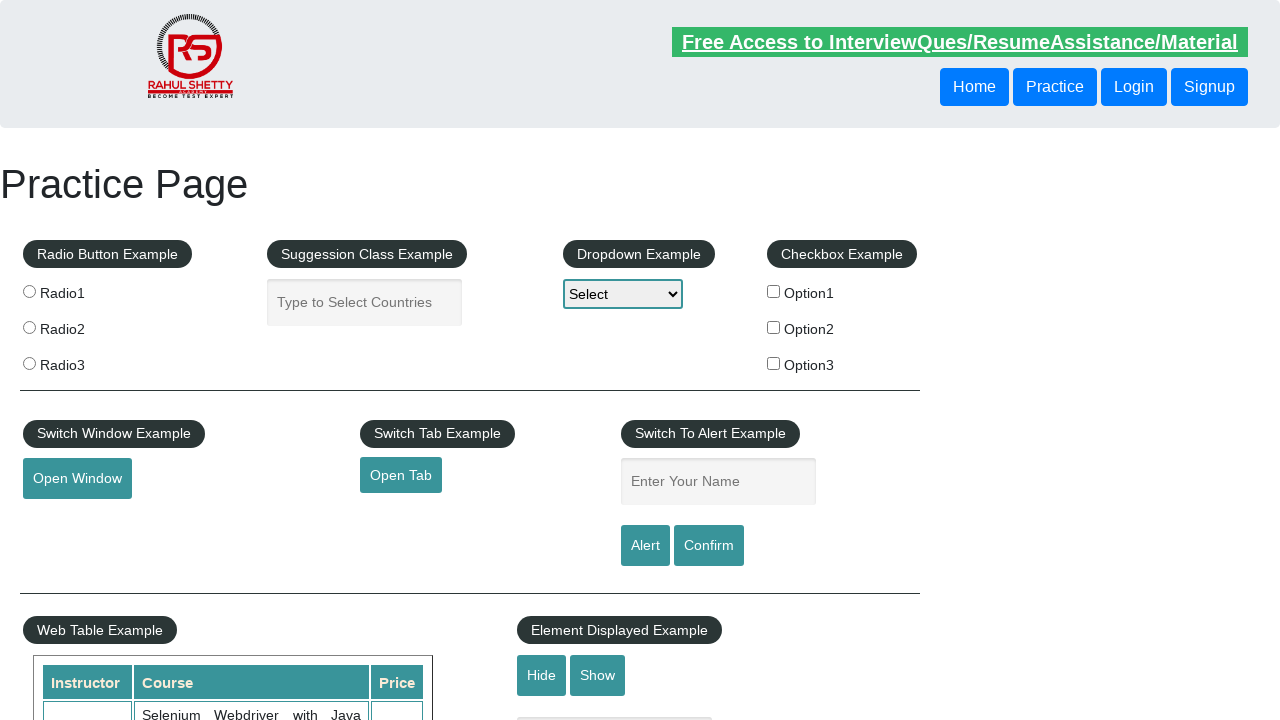

Retrieved all rows from the table
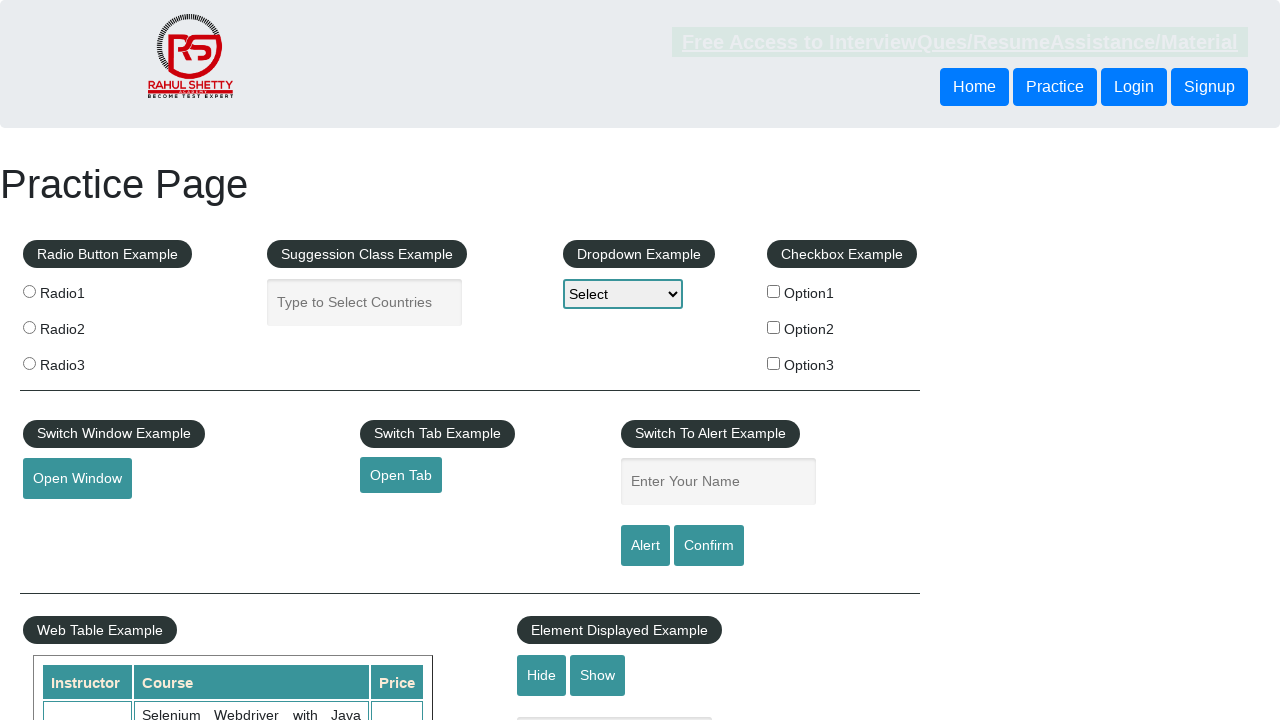

Verified table has 21 rows
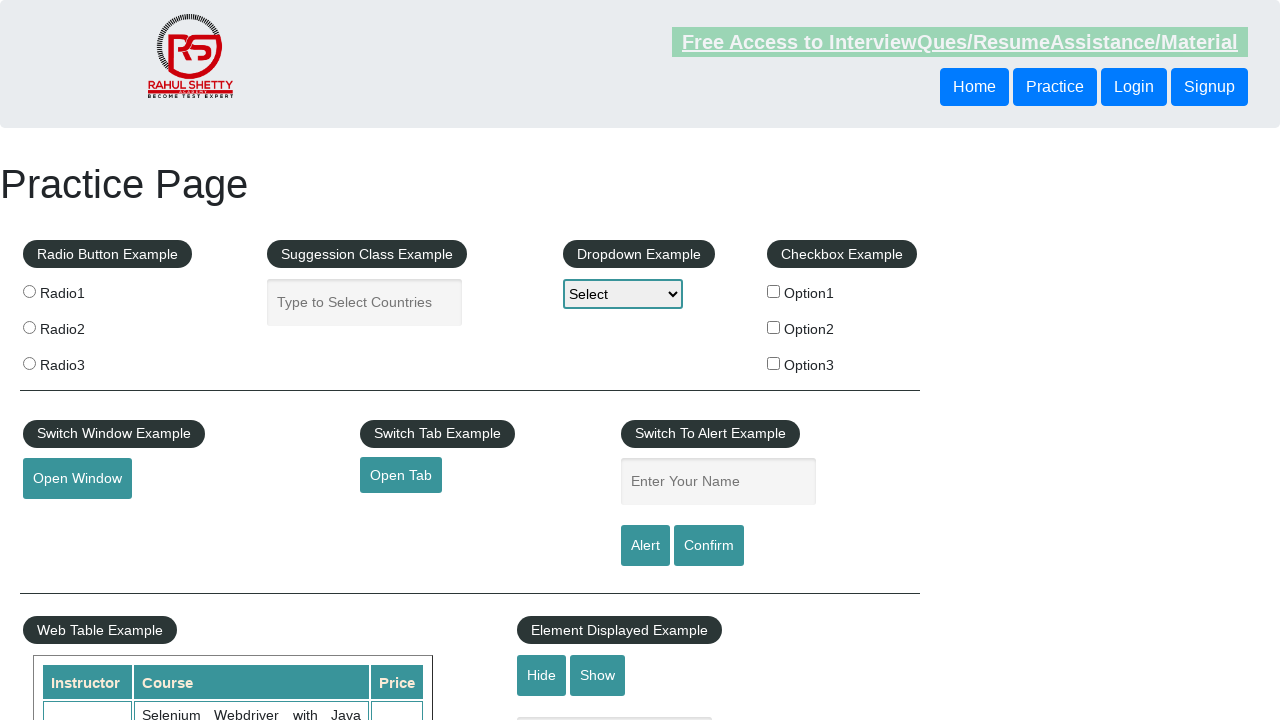

Retrieved column headers from first row
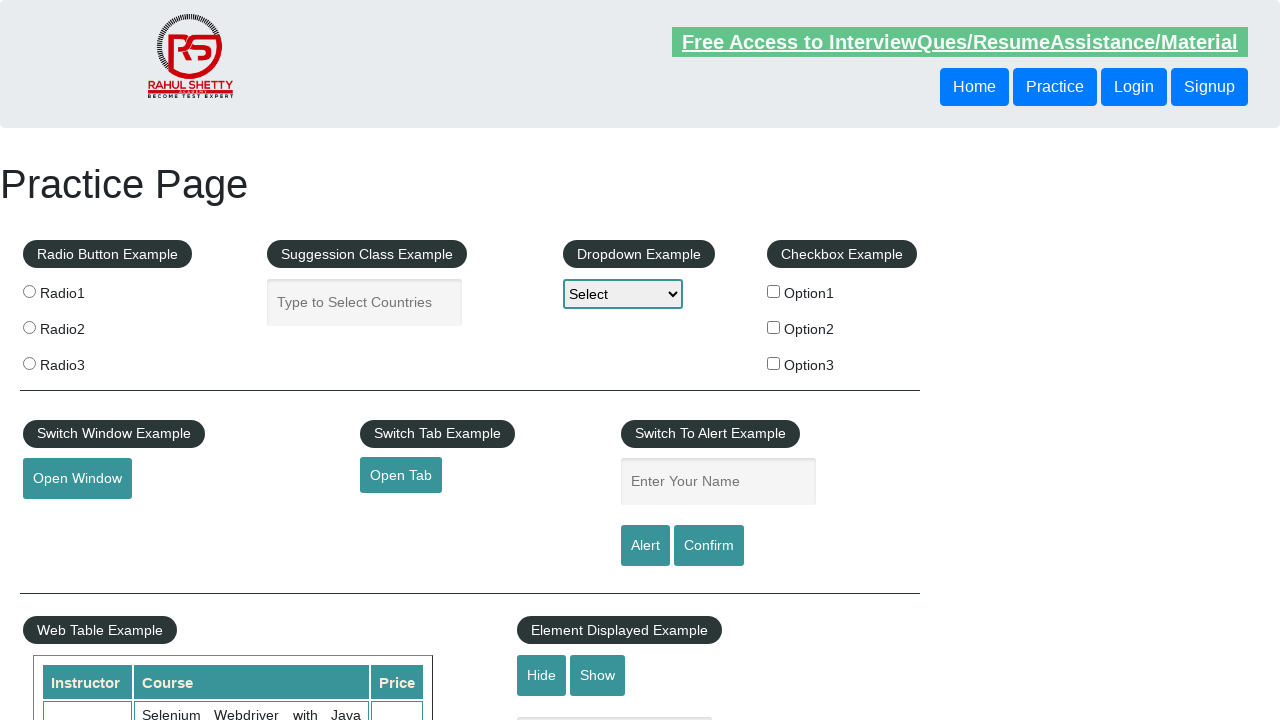

Verified table has 3 columns
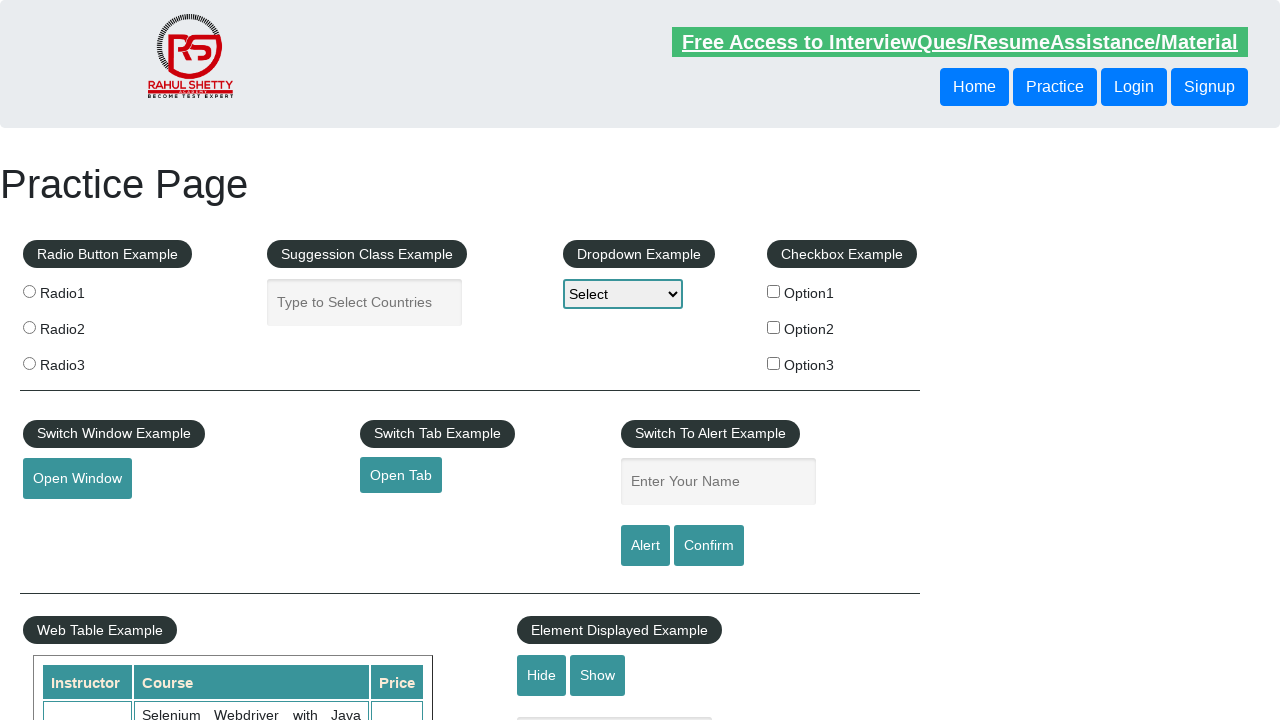

Retrieved all cells from the third row (index 2)
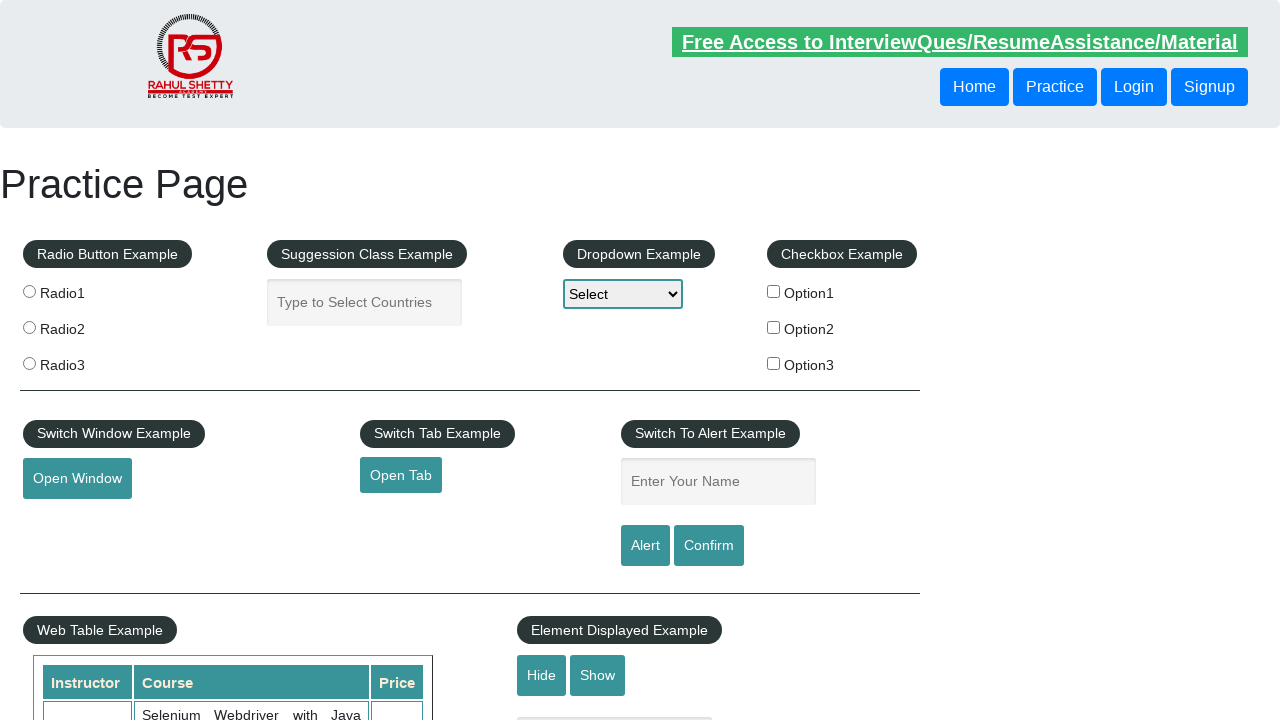

Extracted cell content: 'Rahul Shetty'
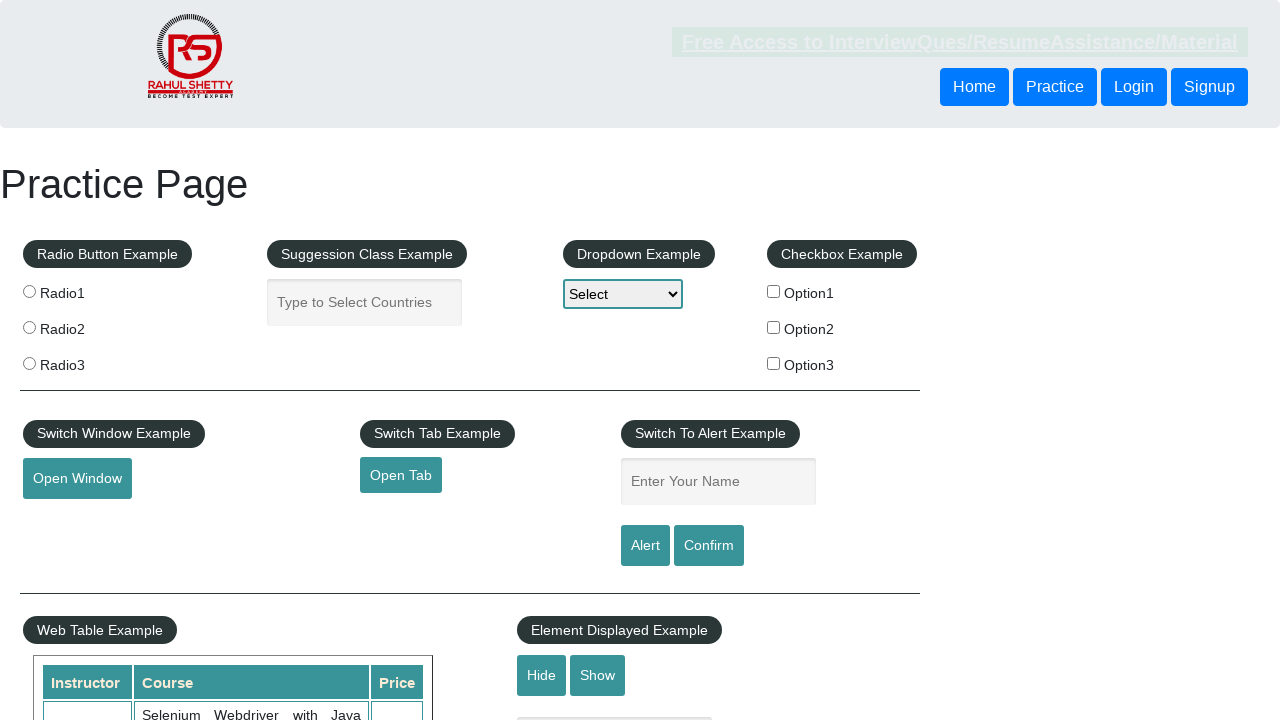

Extracted cell content: 'Learn SQL in Practical + Database Testing from Scratch'
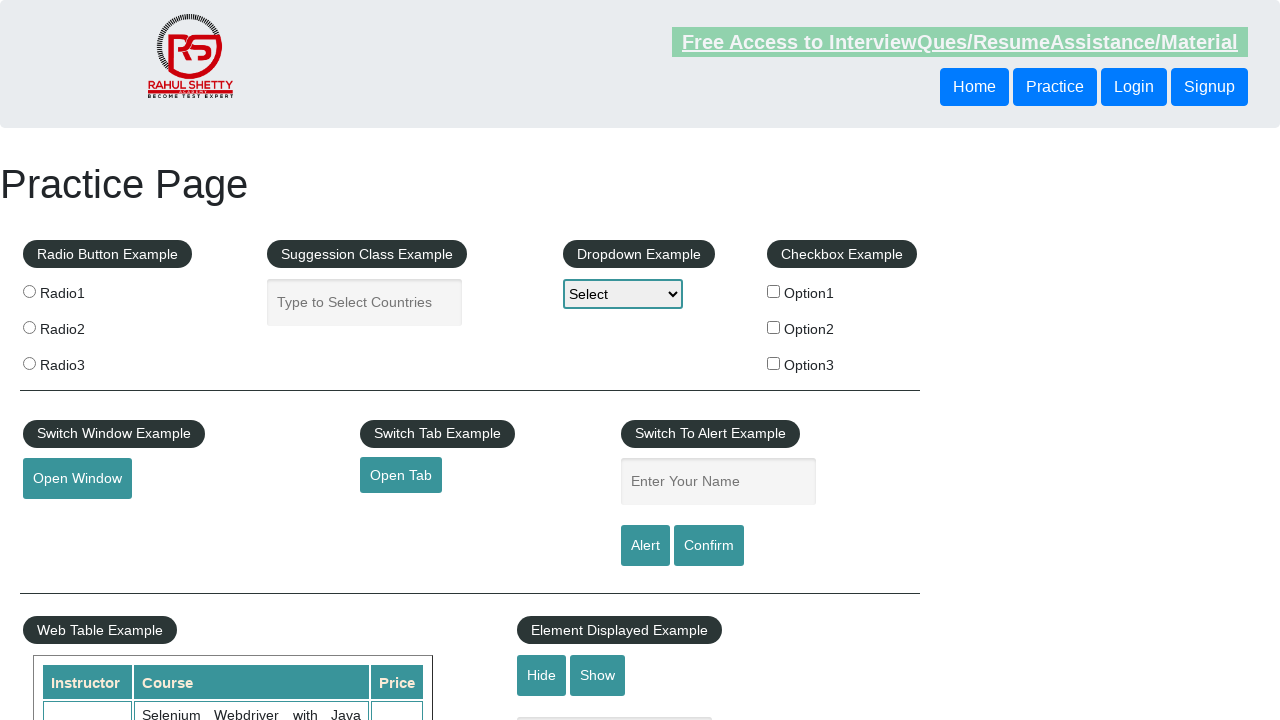

Extracted cell content: '25'
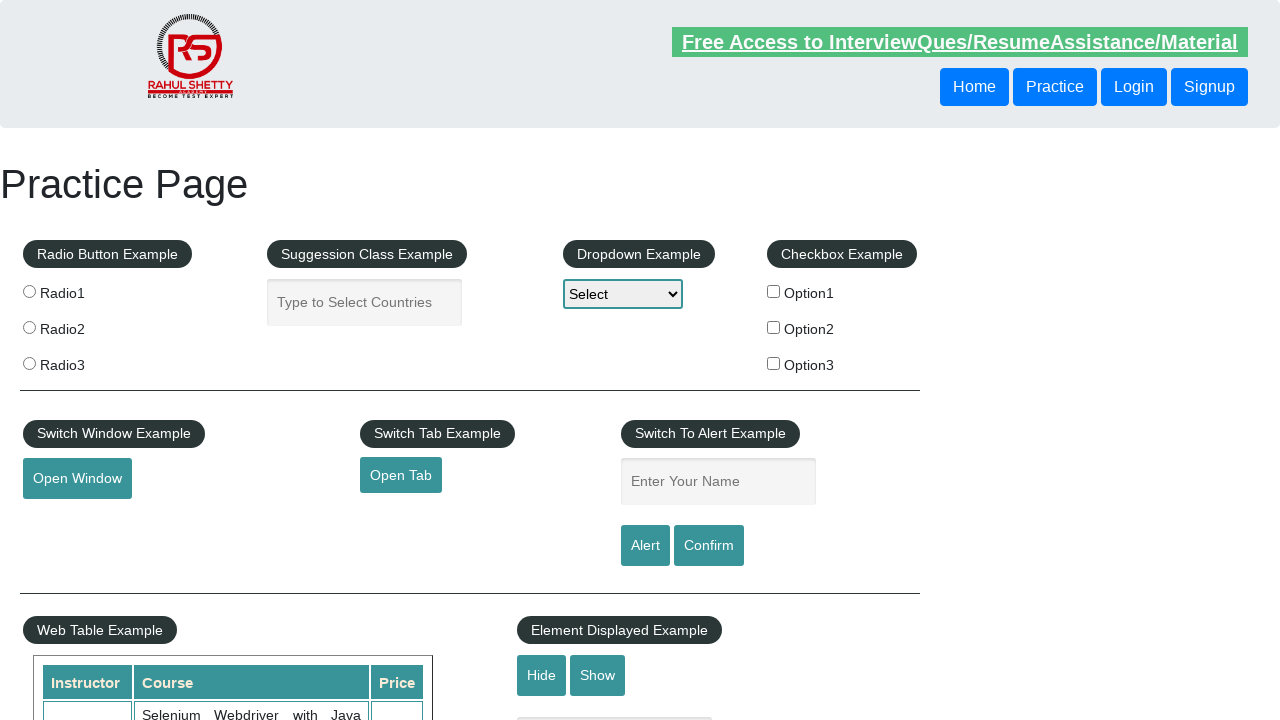

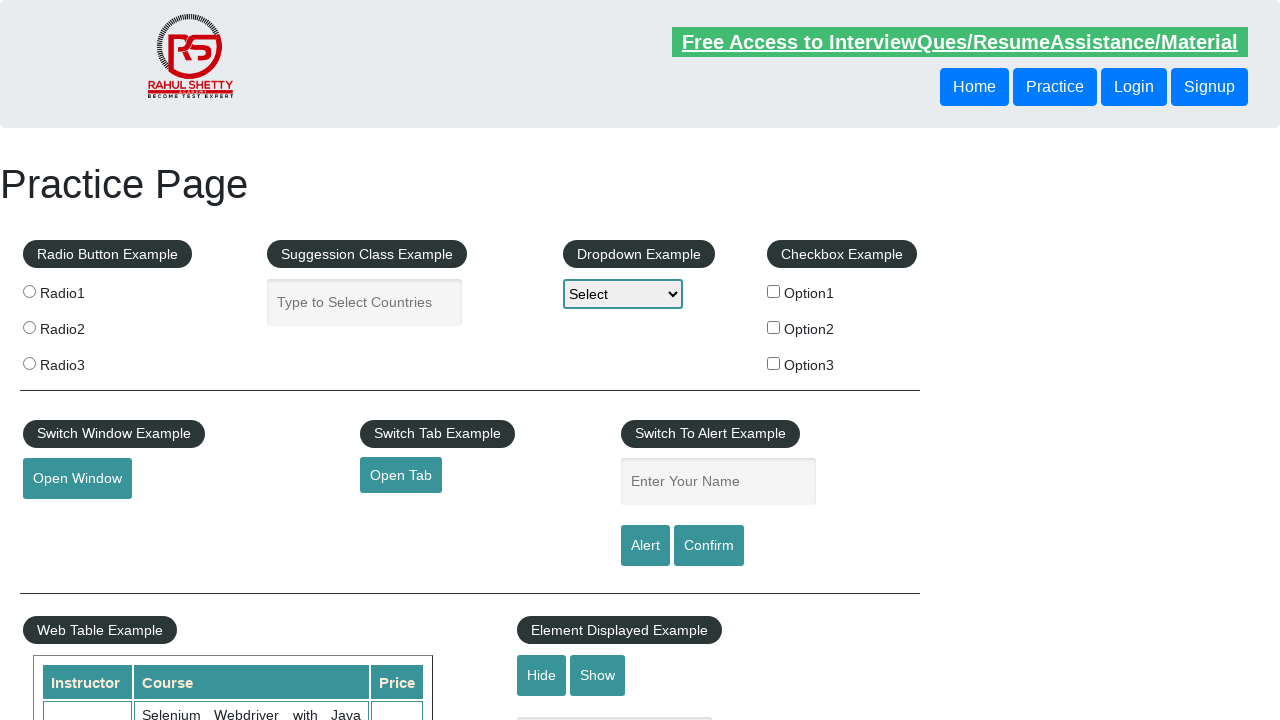